Tests that a todo item is removed if an empty string is entered during edit

Starting URL: https://demo.playwright.dev/todomvc

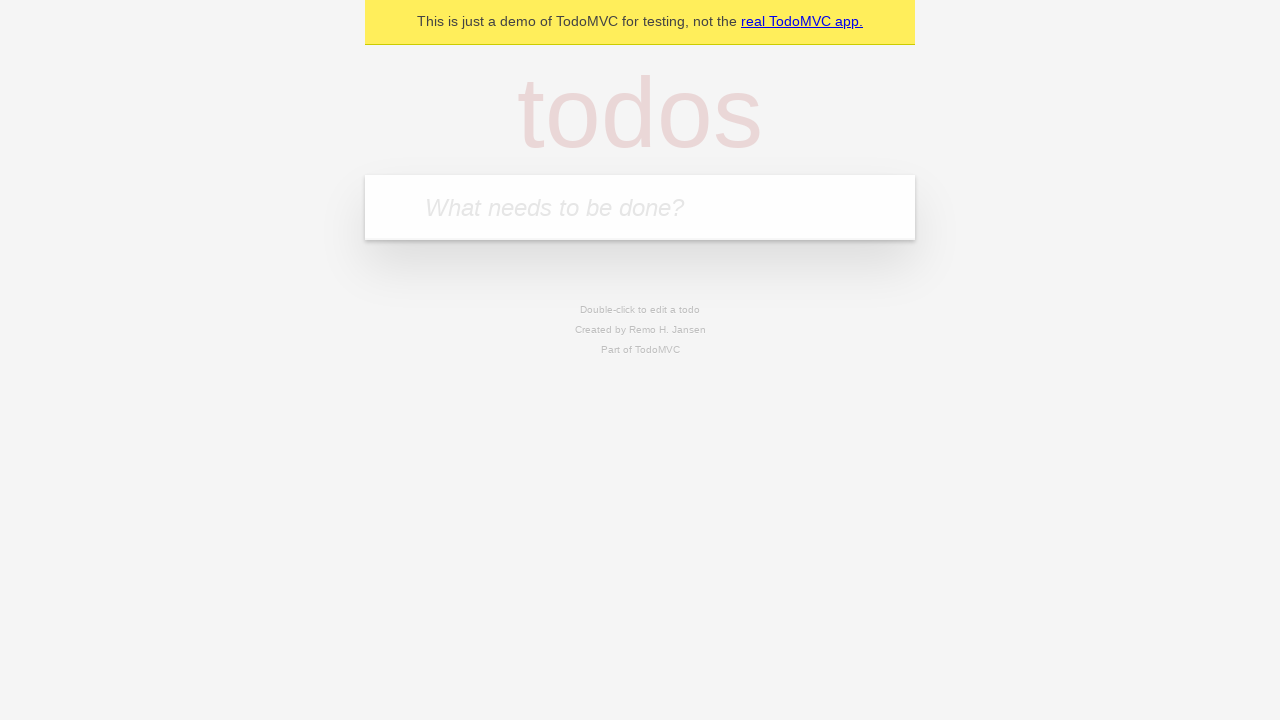

Filled todo input with 'buy some cheese' on internal:attr=[placeholder="What needs to be done?"i]
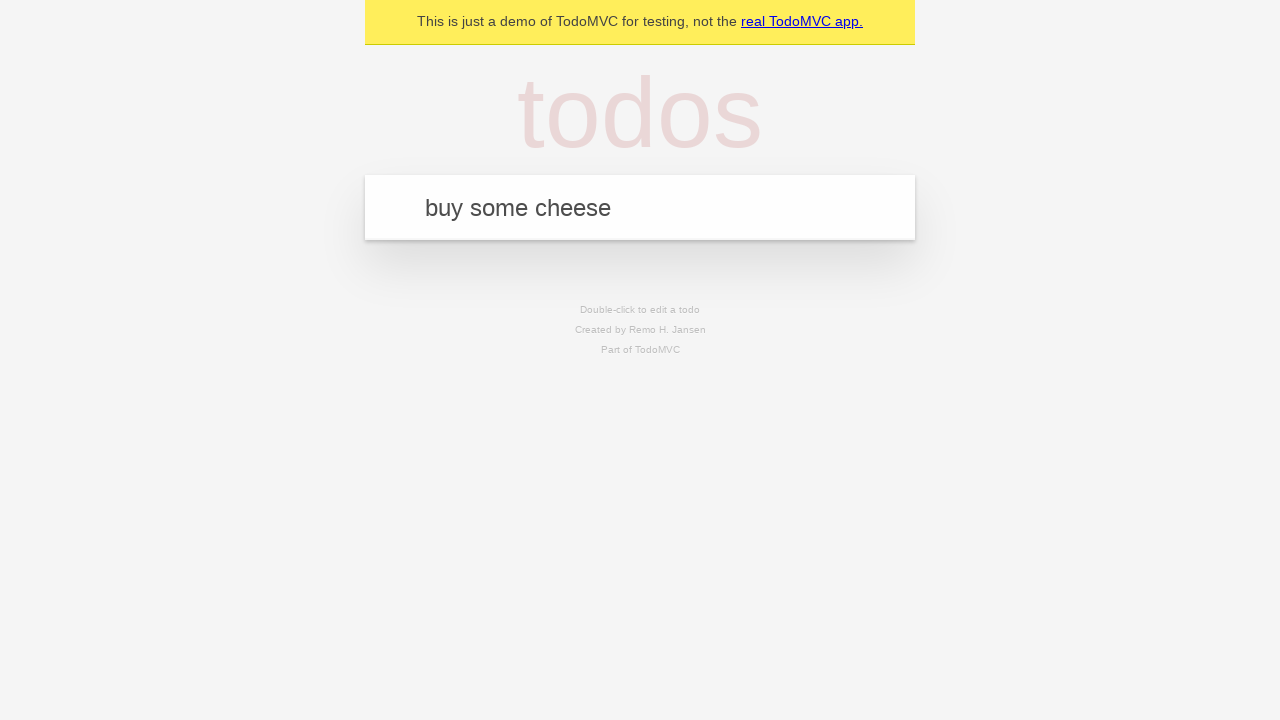

Pressed Enter to add todo 'buy some cheese' on internal:attr=[placeholder="What needs to be done?"i]
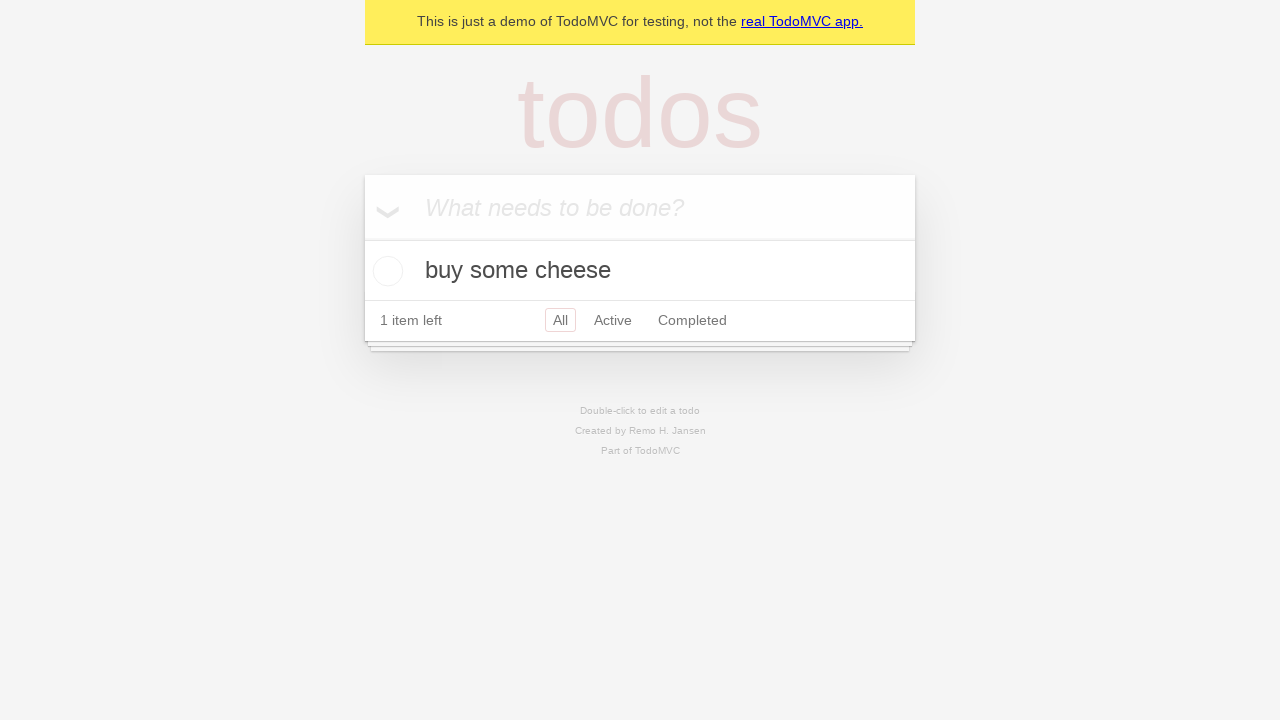

Filled todo input with 'feed the cat' on internal:attr=[placeholder="What needs to be done?"i]
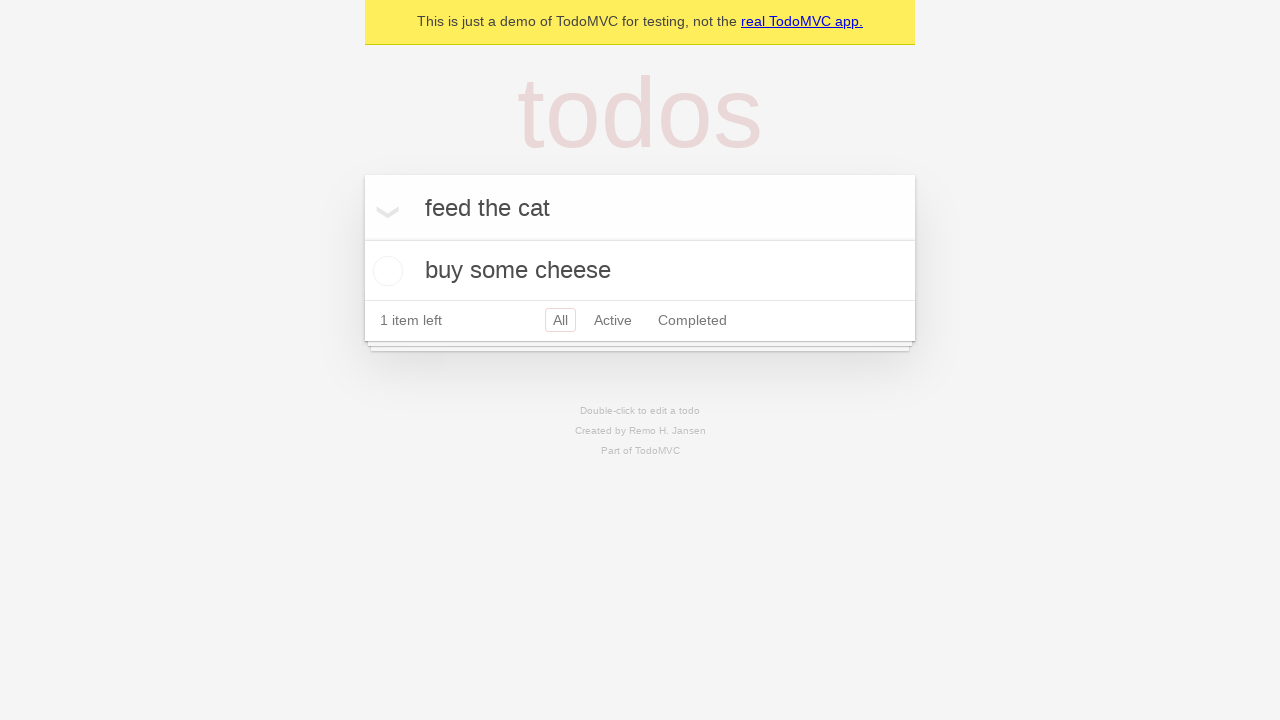

Pressed Enter to add todo 'feed the cat' on internal:attr=[placeholder="What needs to be done?"i]
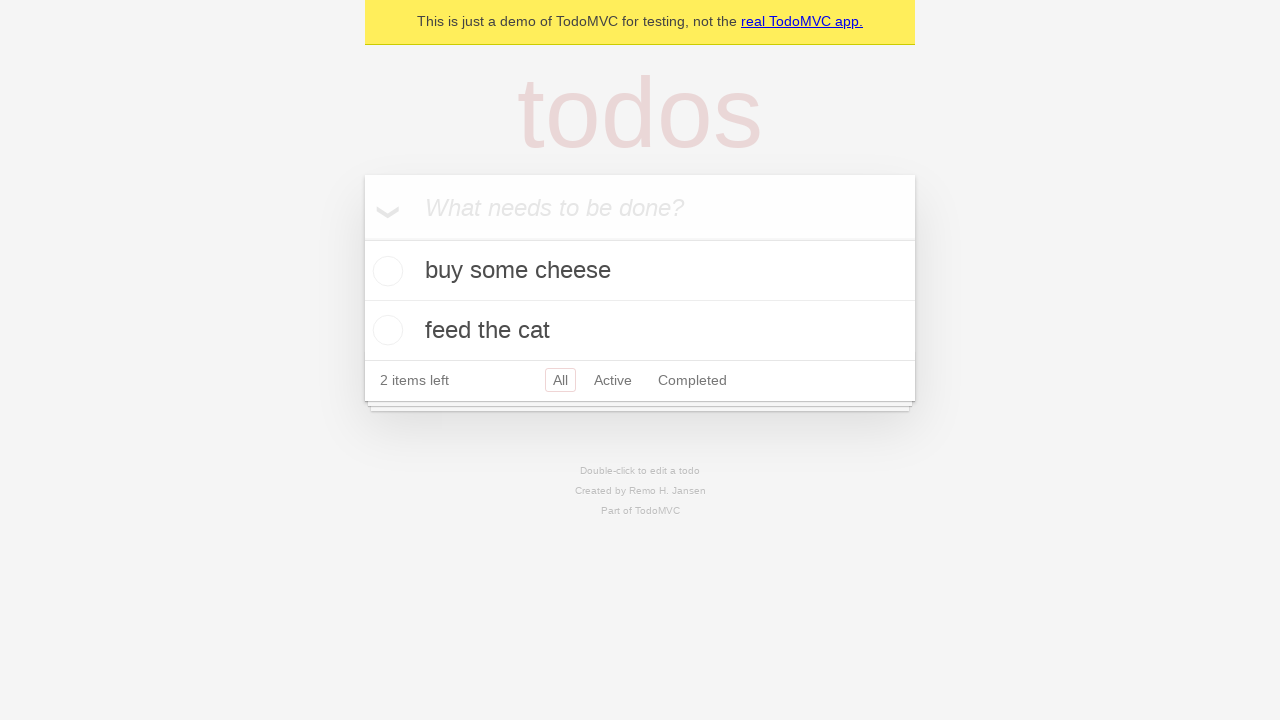

Filled todo input with 'book a doctors appointment' on internal:attr=[placeholder="What needs to be done?"i]
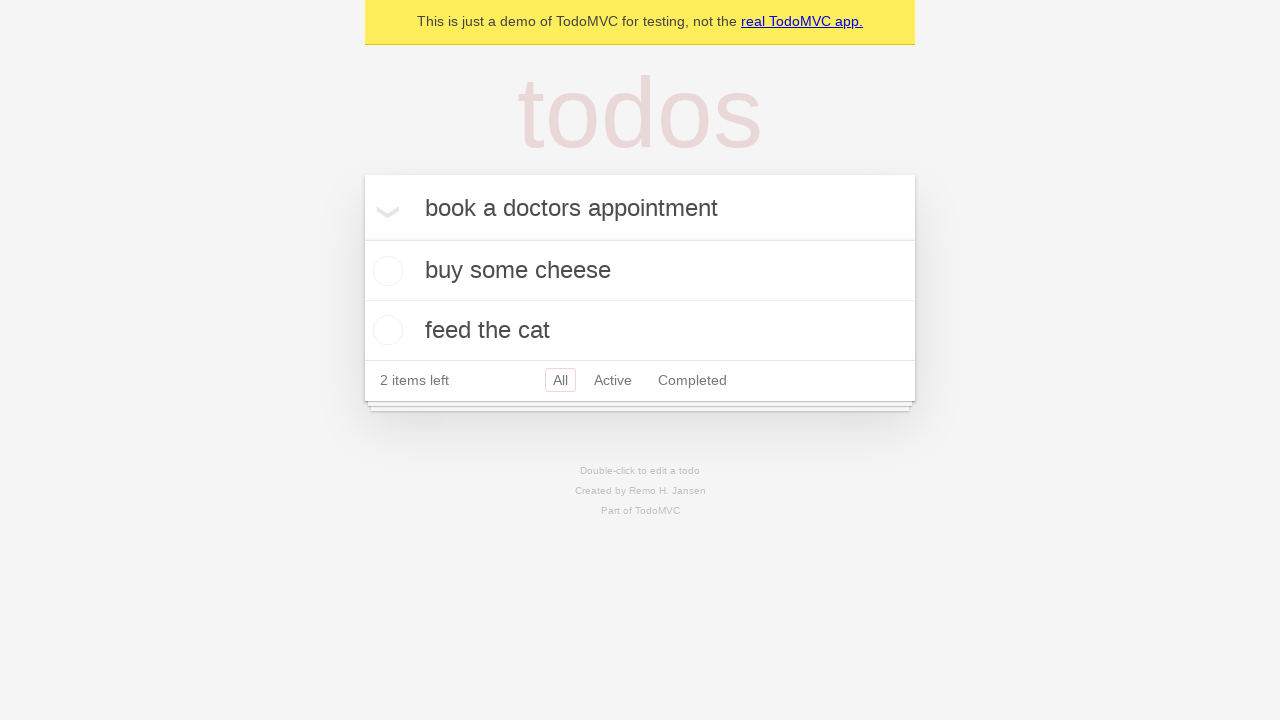

Pressed Enter to add todo 'book a doctors appointment' on internal:attr=[placeholder="What needs to be done?"i]
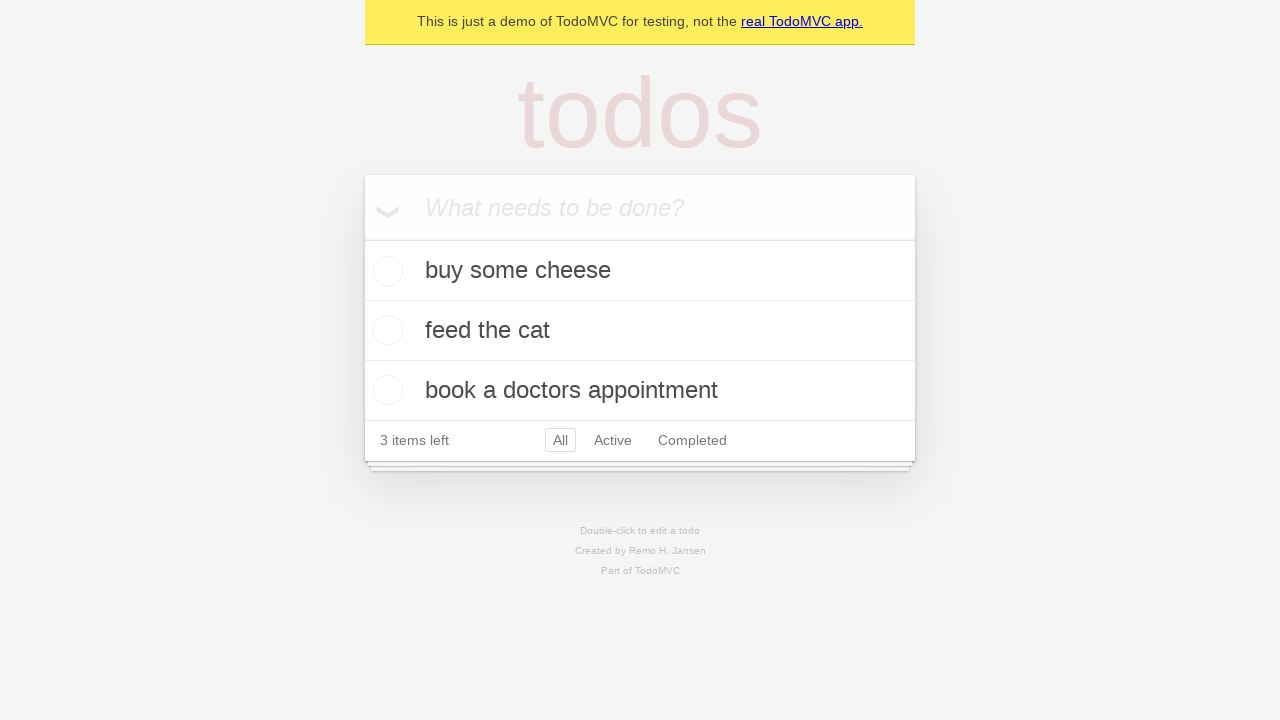

Double-clicked second todo item to enter edit mode at (640, 331) on internal:testid=[data-testid="todo-item"s] >> nth=1
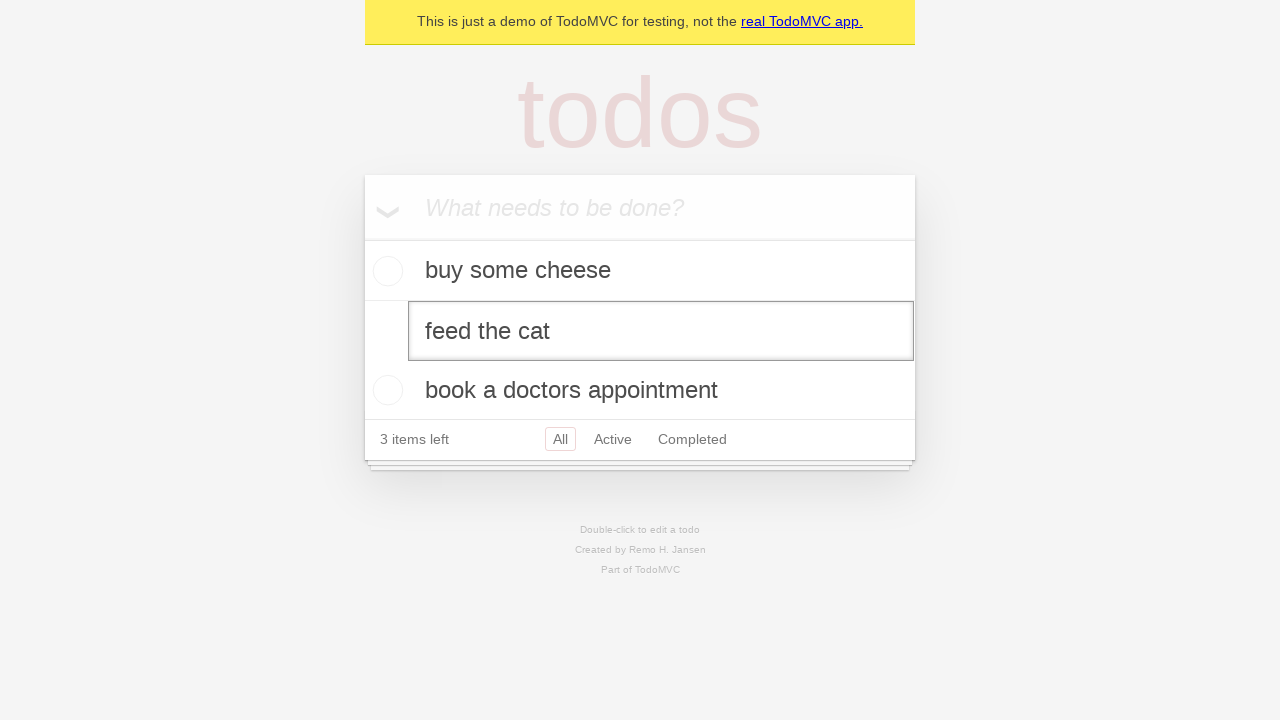

Cleared the edit textbox with empty string on internal:testid=[data-testid="todo-item"s] >> nth=1 >> internal:role=textbox[nam
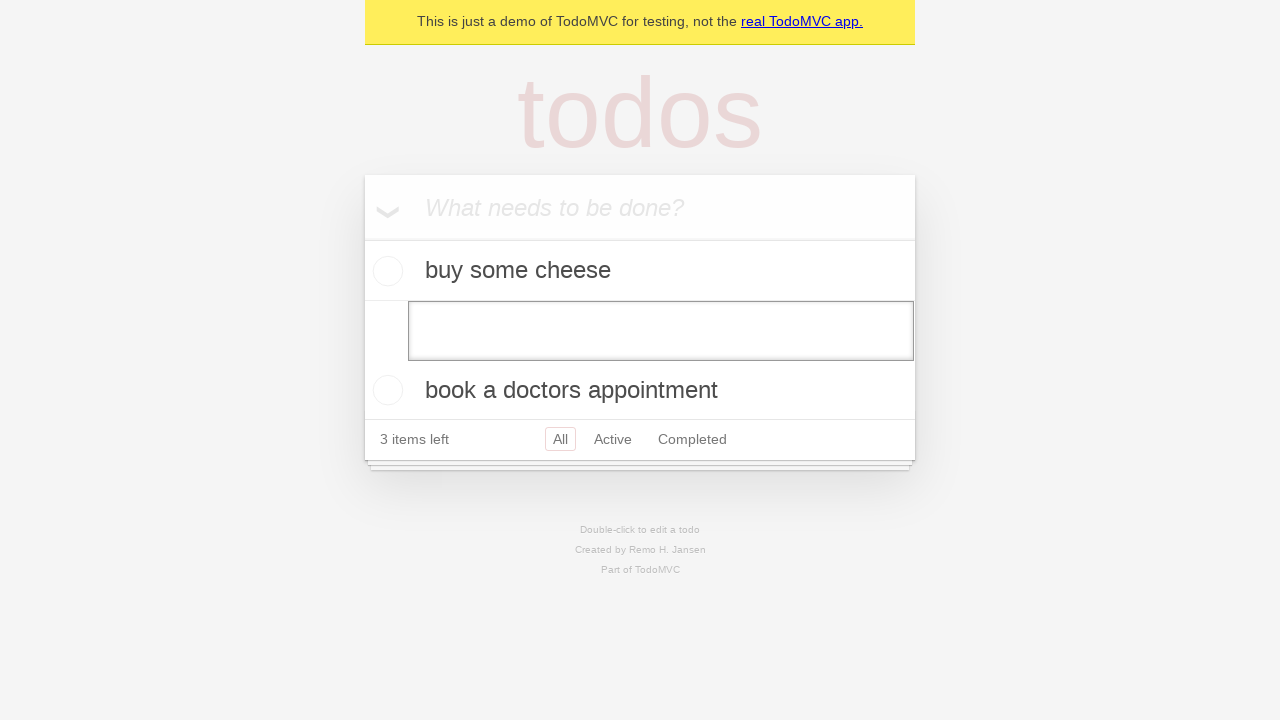

Pressed Enter to confirm empty edit, removing the todo item on internal:testid=[data-testid="todo-item"s] >> nth=1 >> internal:role=textbox[nam
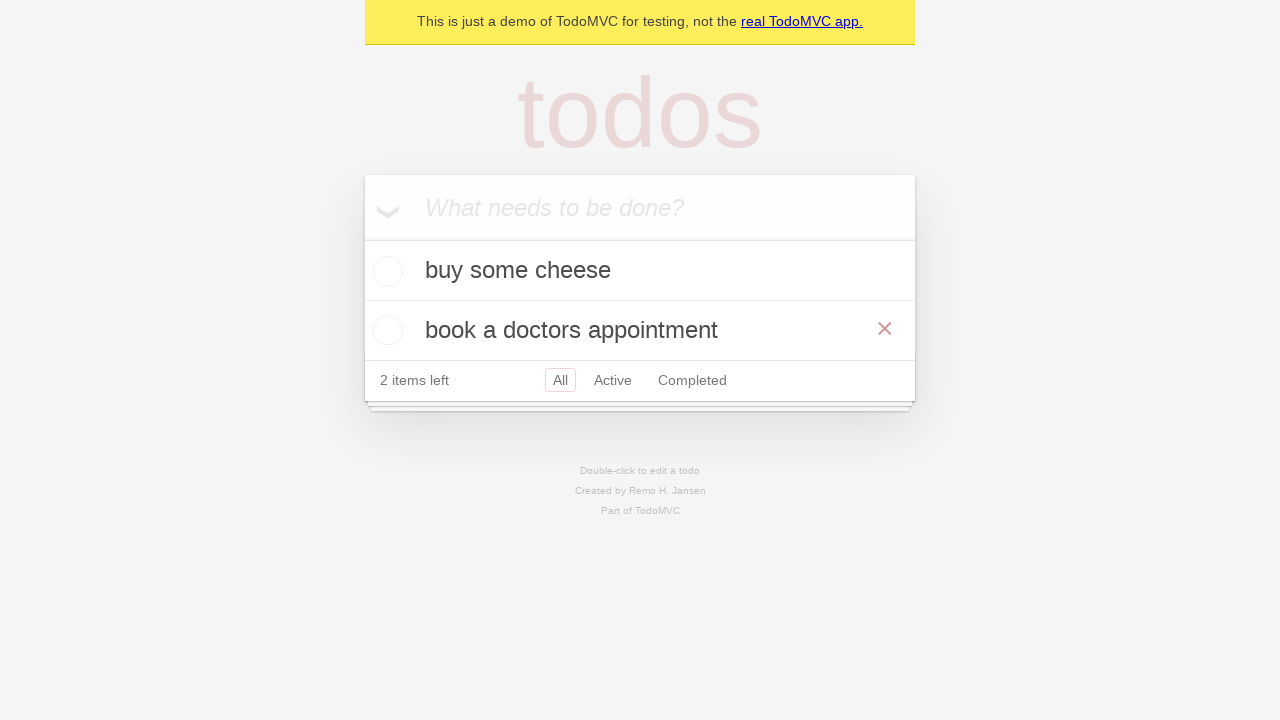

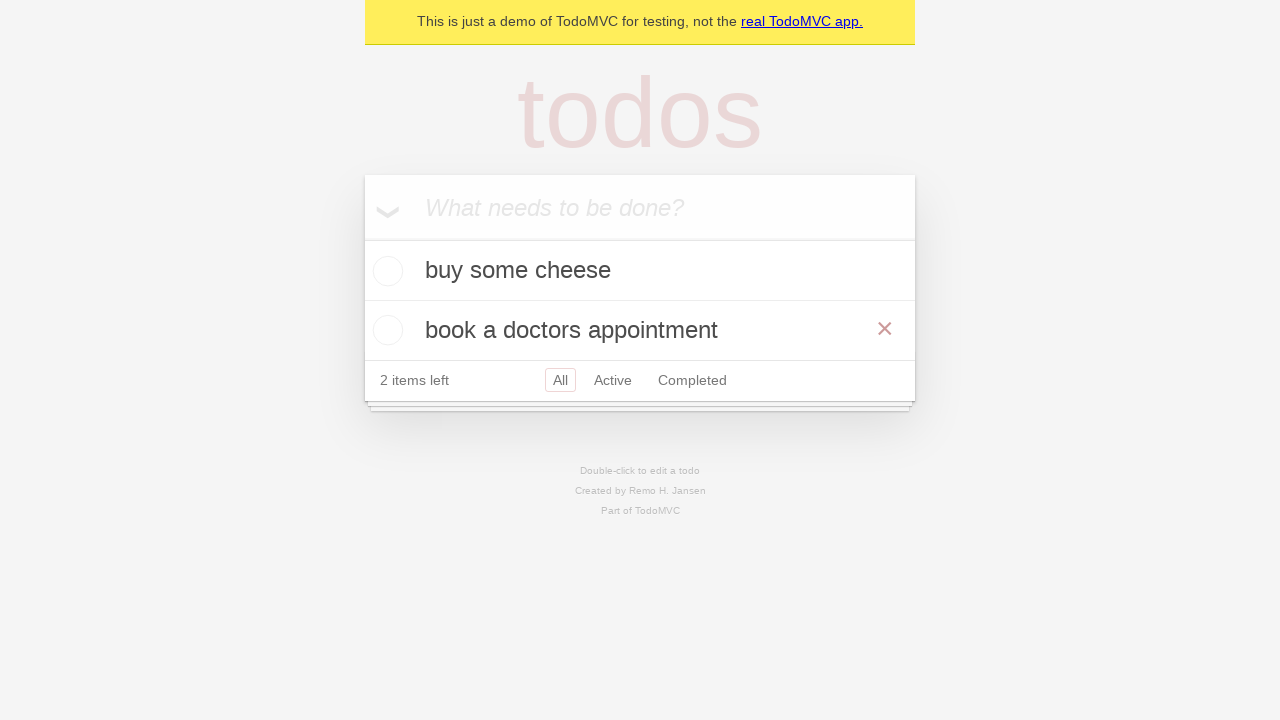